Verifies that the login page header text displays "Log in to ZeroBank" by checking the h3 element on the Zero Bank login page.

Starting URL: http://zero.webappsecurity.com/login.html

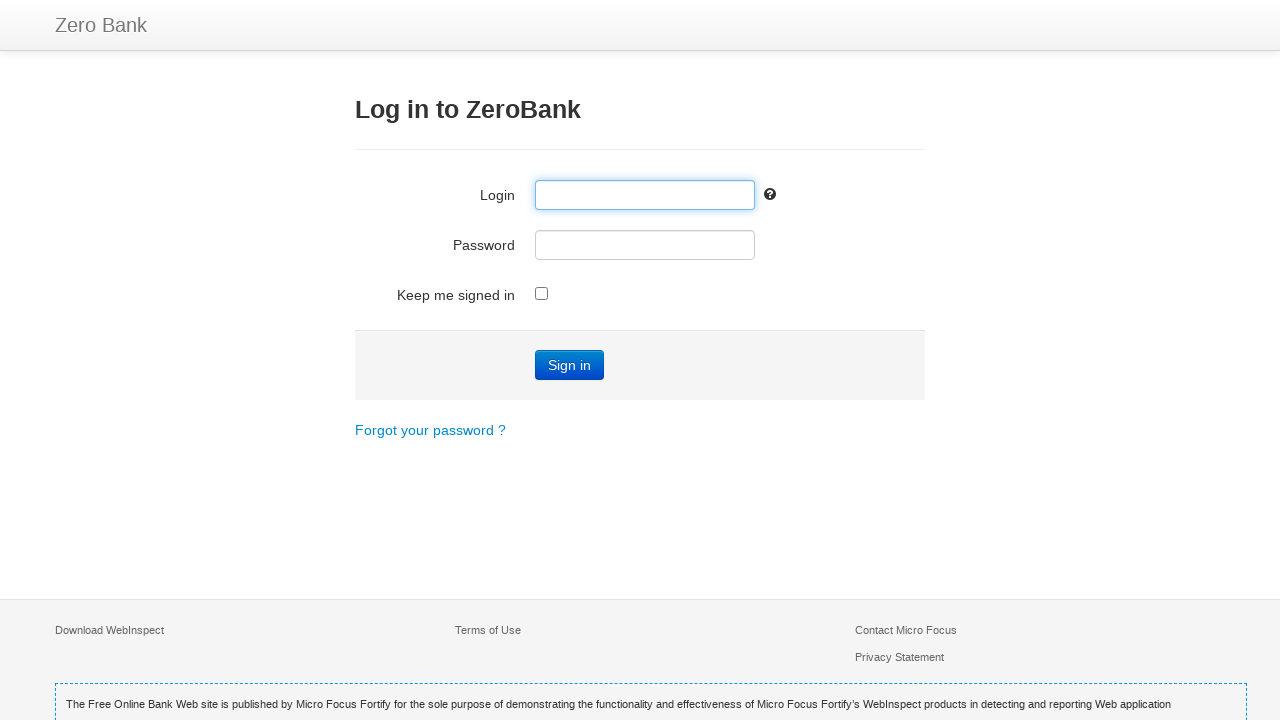

Navigated to Zero Bank login page
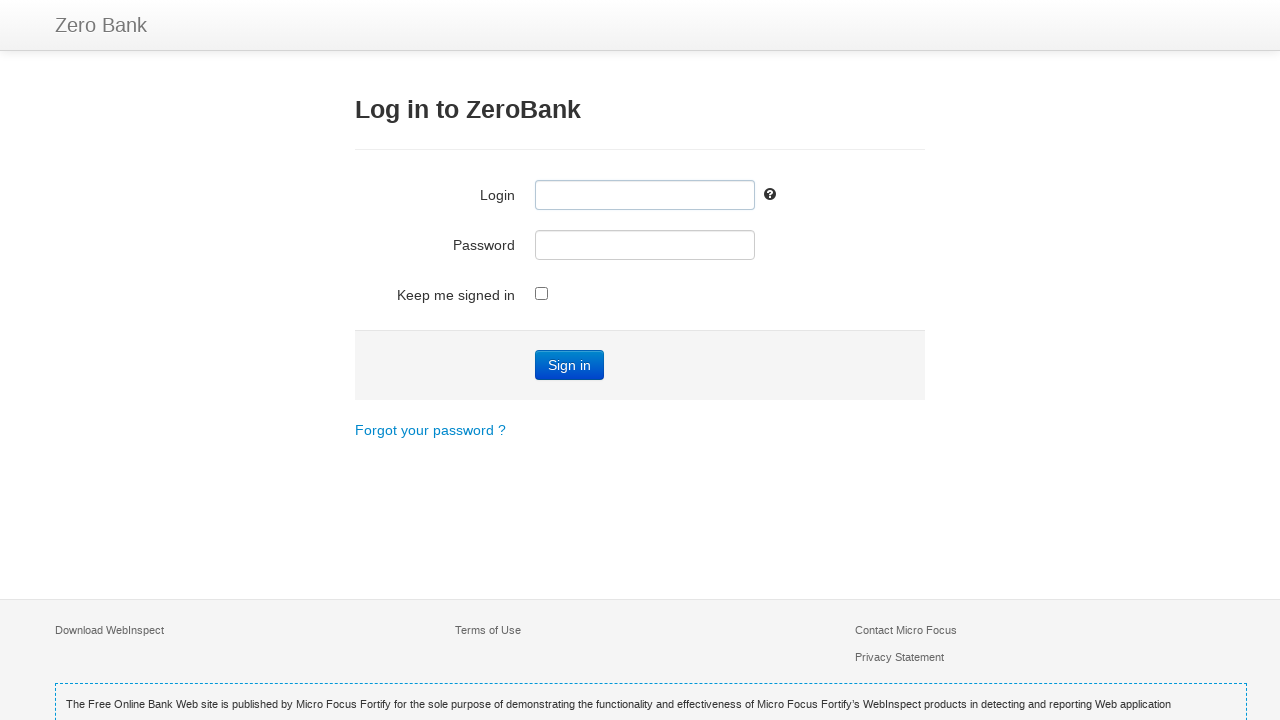

Header element (h3) is present and ready
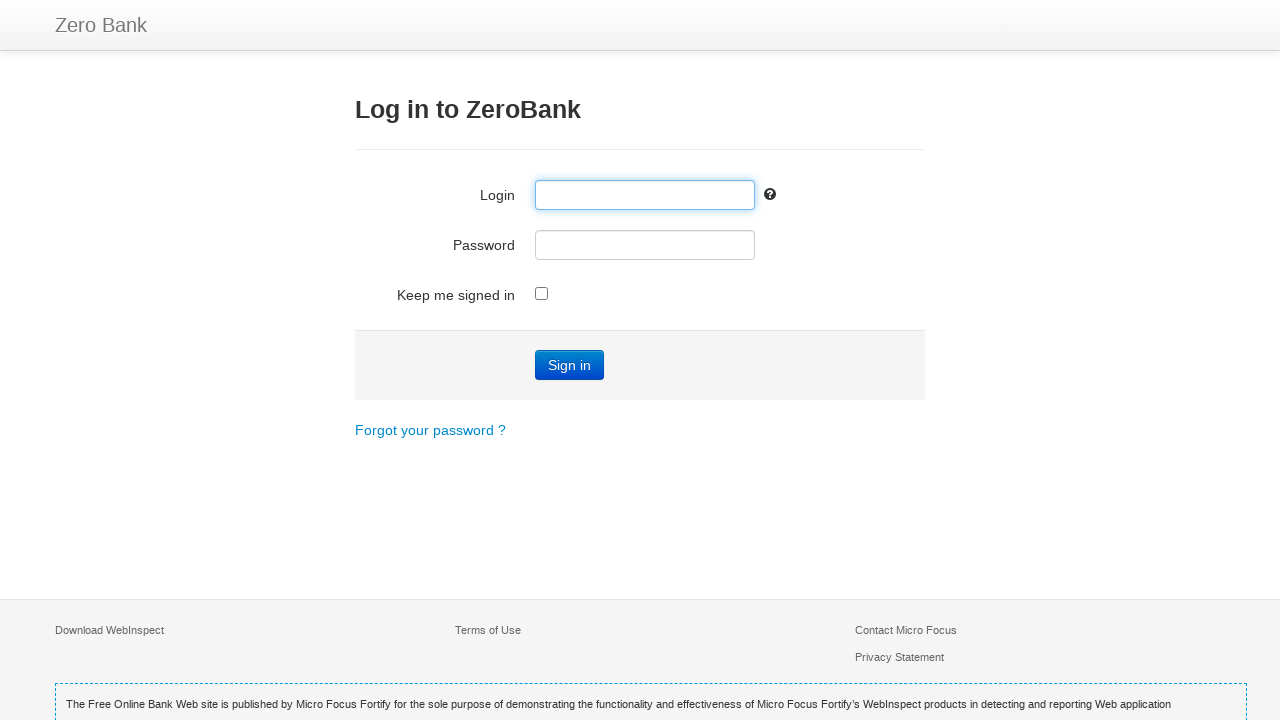

Retrieved header text: 'Log in to ZeroBank'
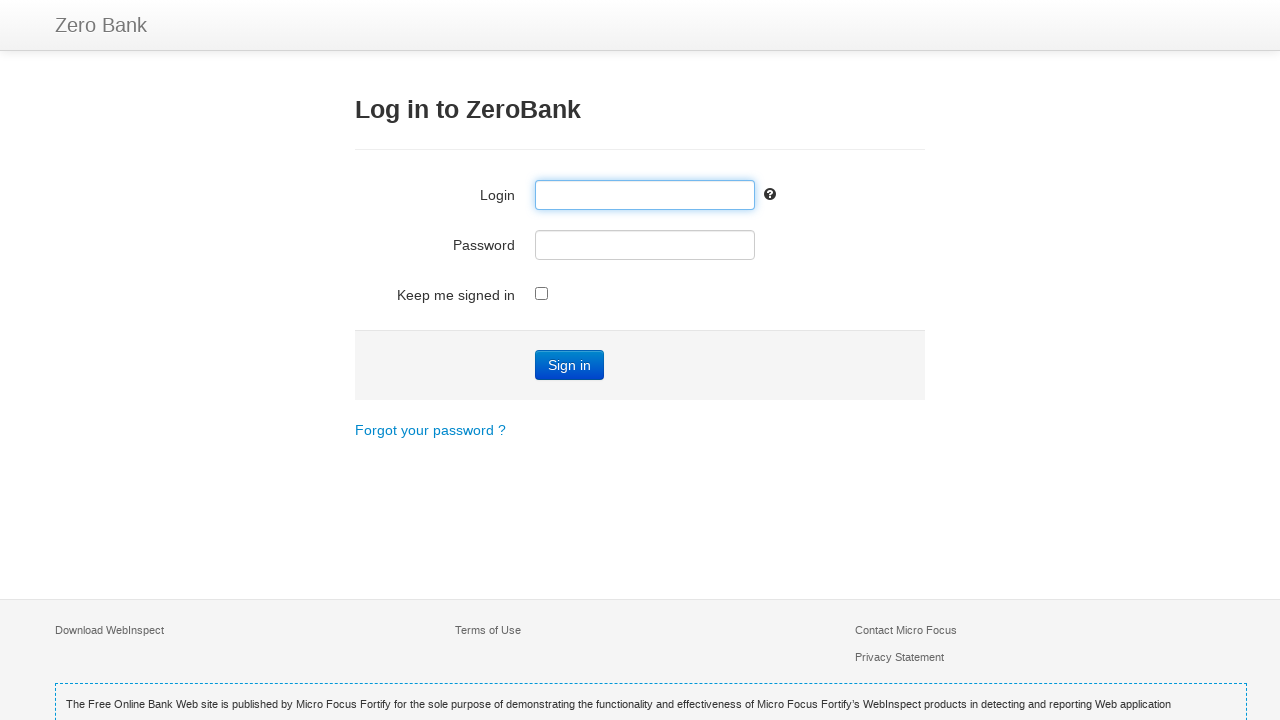

Header text verification passed - 'Log in to ZeroBank' is displayed correctly
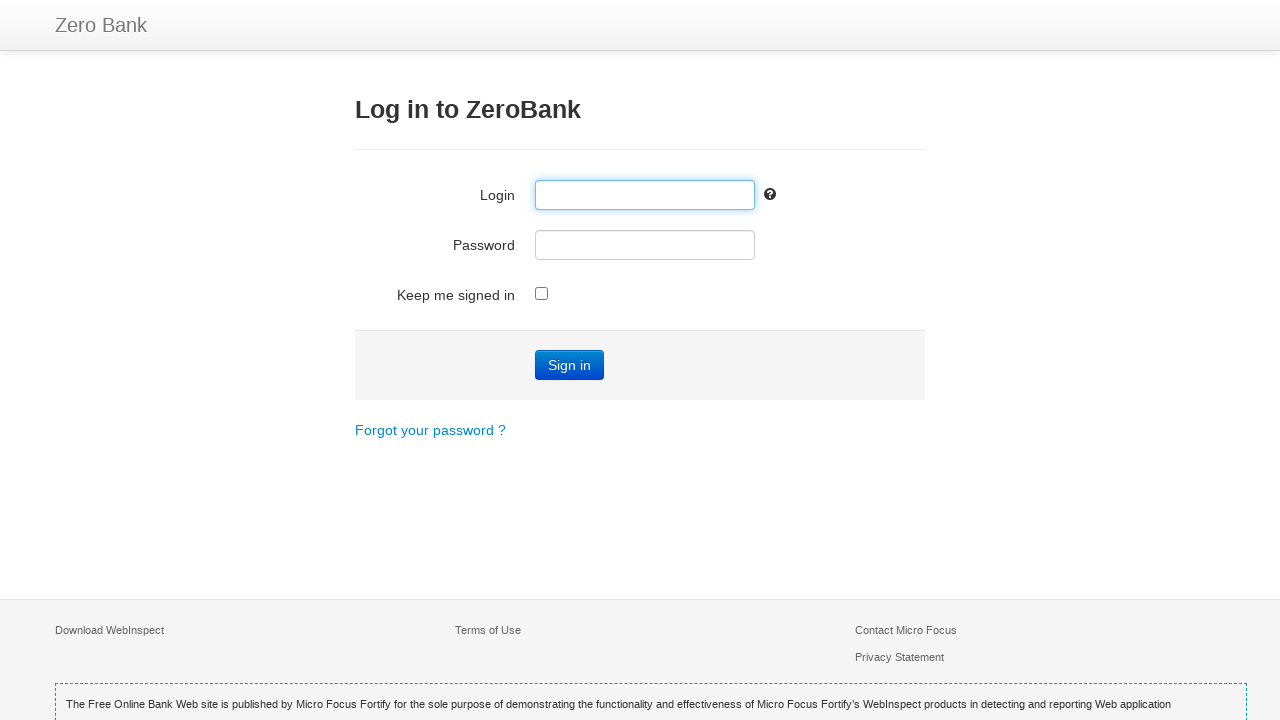

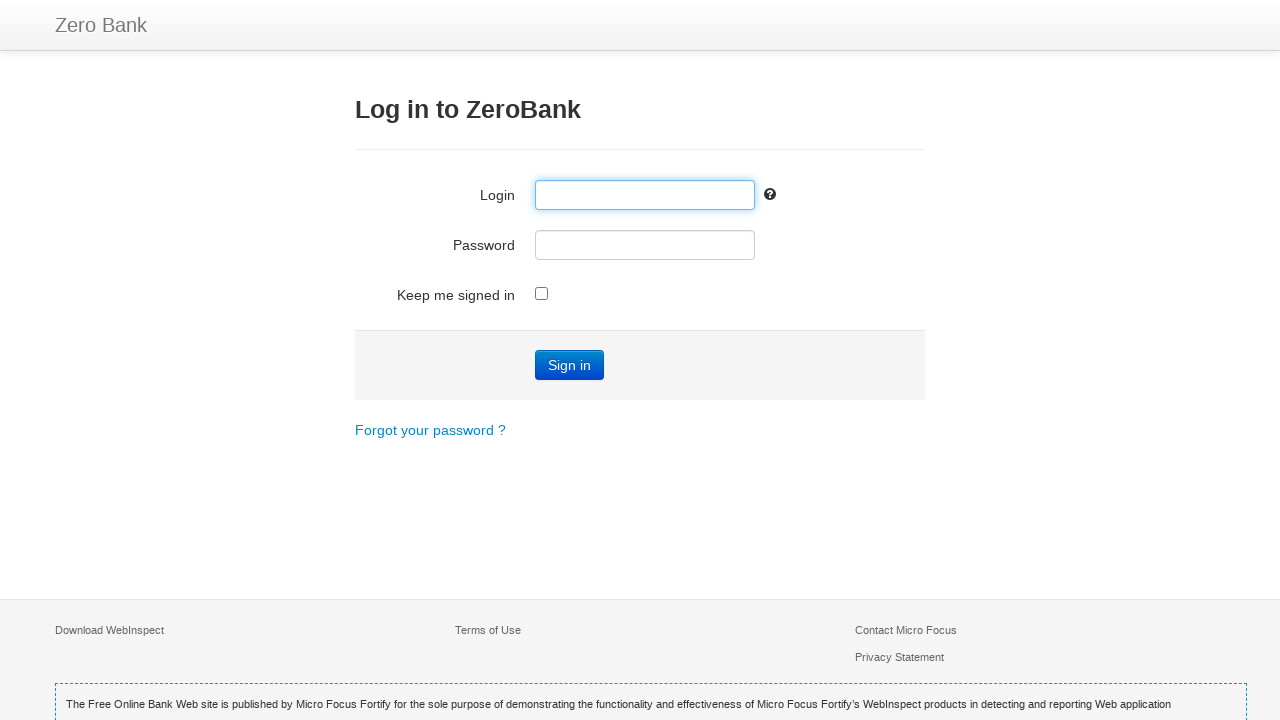